Tests the Portfolio button on the Disappearing Elements page by clicking it and verifying the resulting page

Starting URL: https://the-internet.herokuapp.com/disappearing_elements

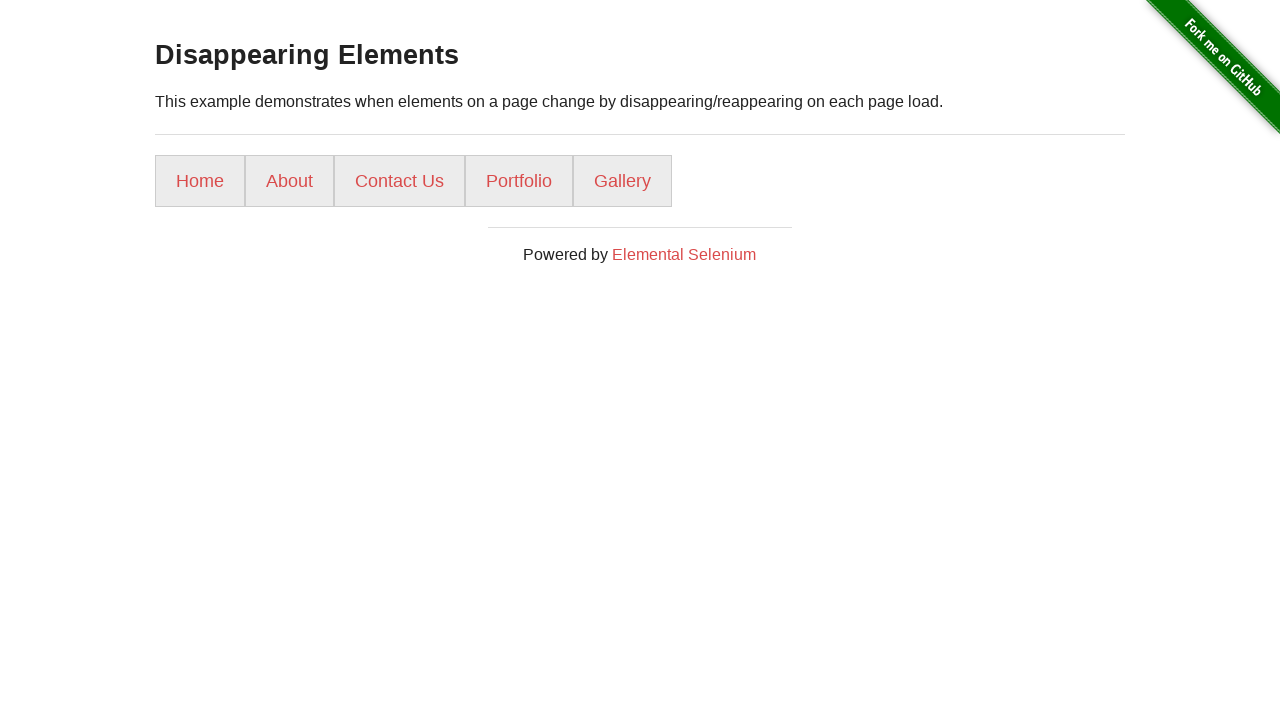

Waited for page heading to load on Disappearing Elements page
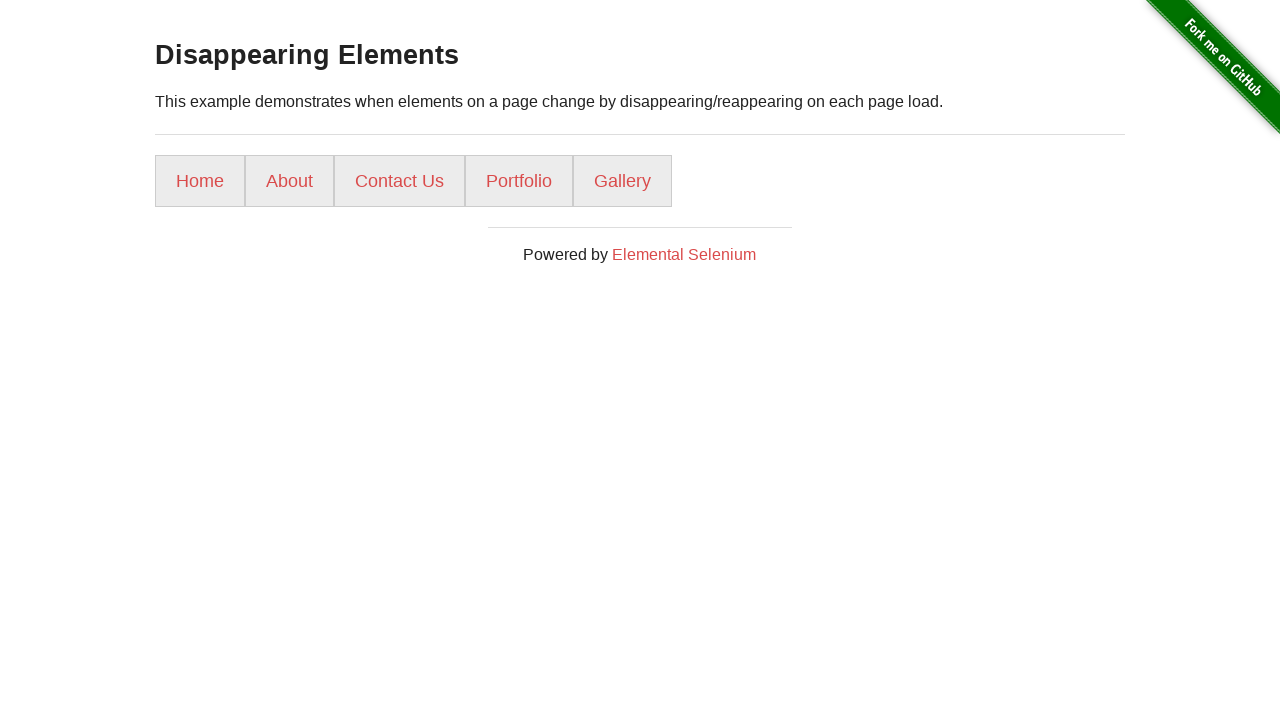

Clicked the Portfolio button at (519, 181) on a:has-text('Portfolio')
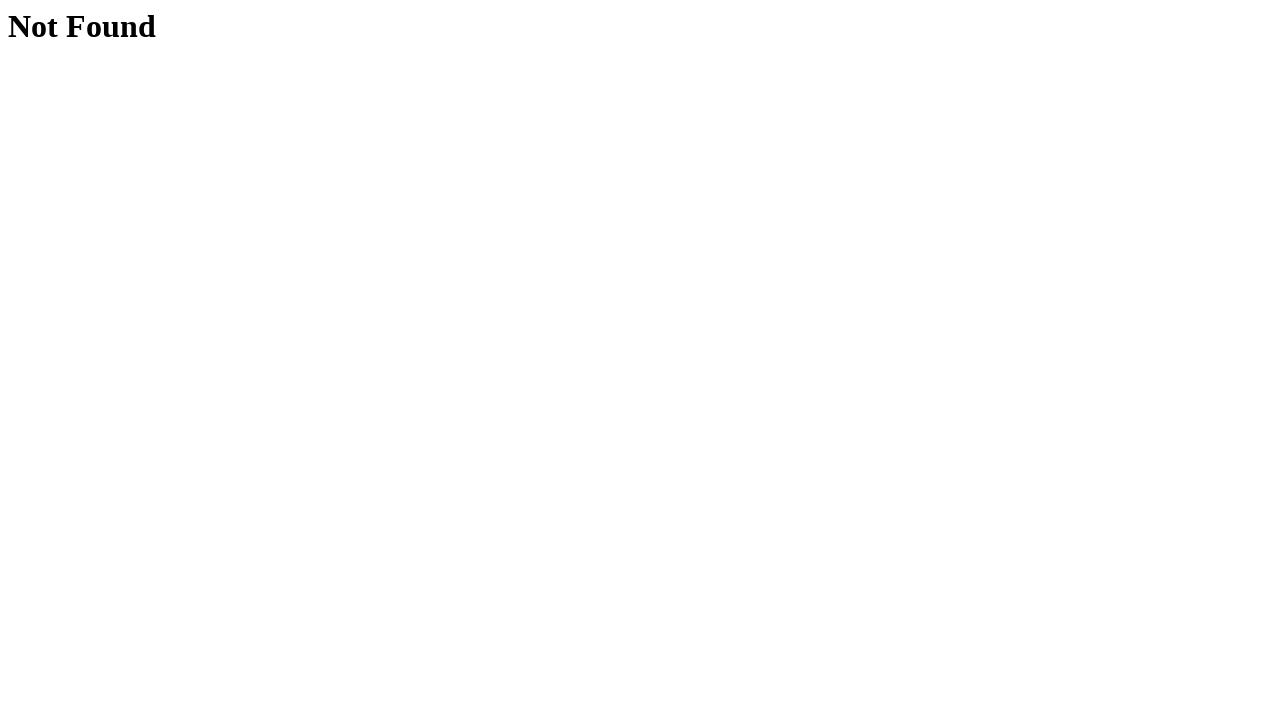

Portfolio page loaded with main heading visible
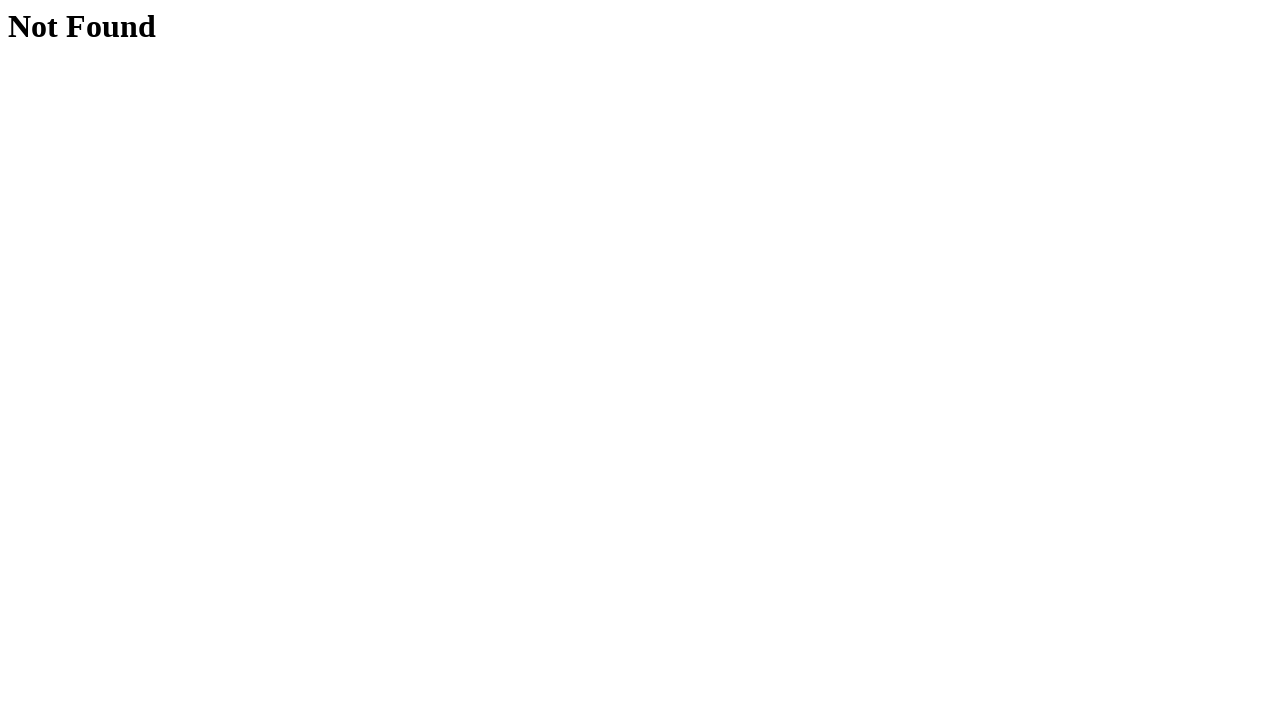

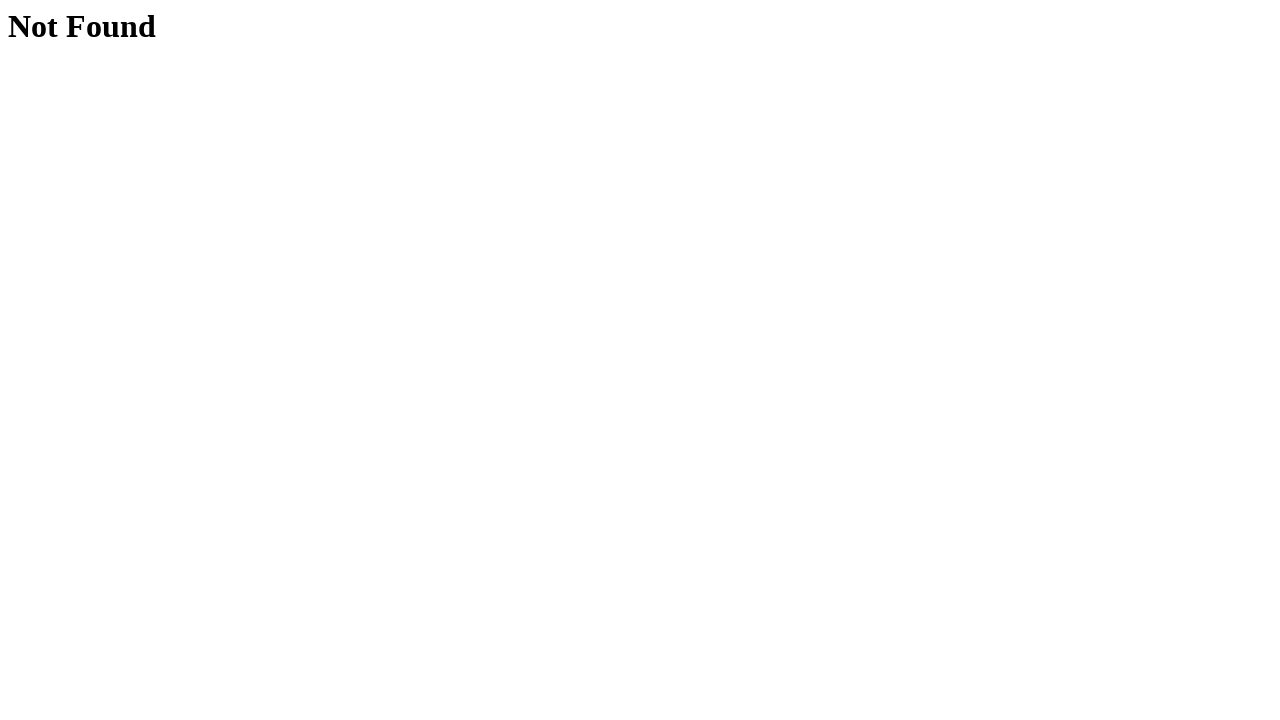